Tests clicking a resend button and verifying the message that appears

Starting URL: https://eviltester.github.io/supportclasses/#2000

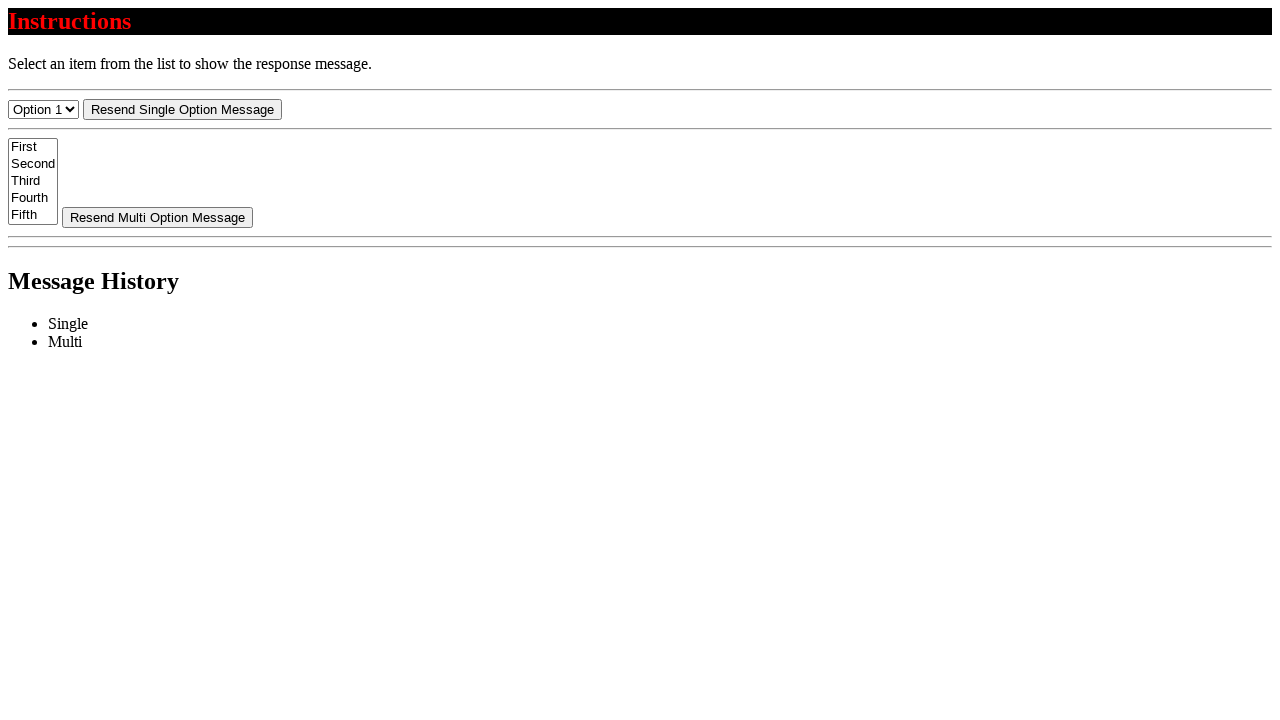

Clicked the resend button at (182, 109) on #resend-select
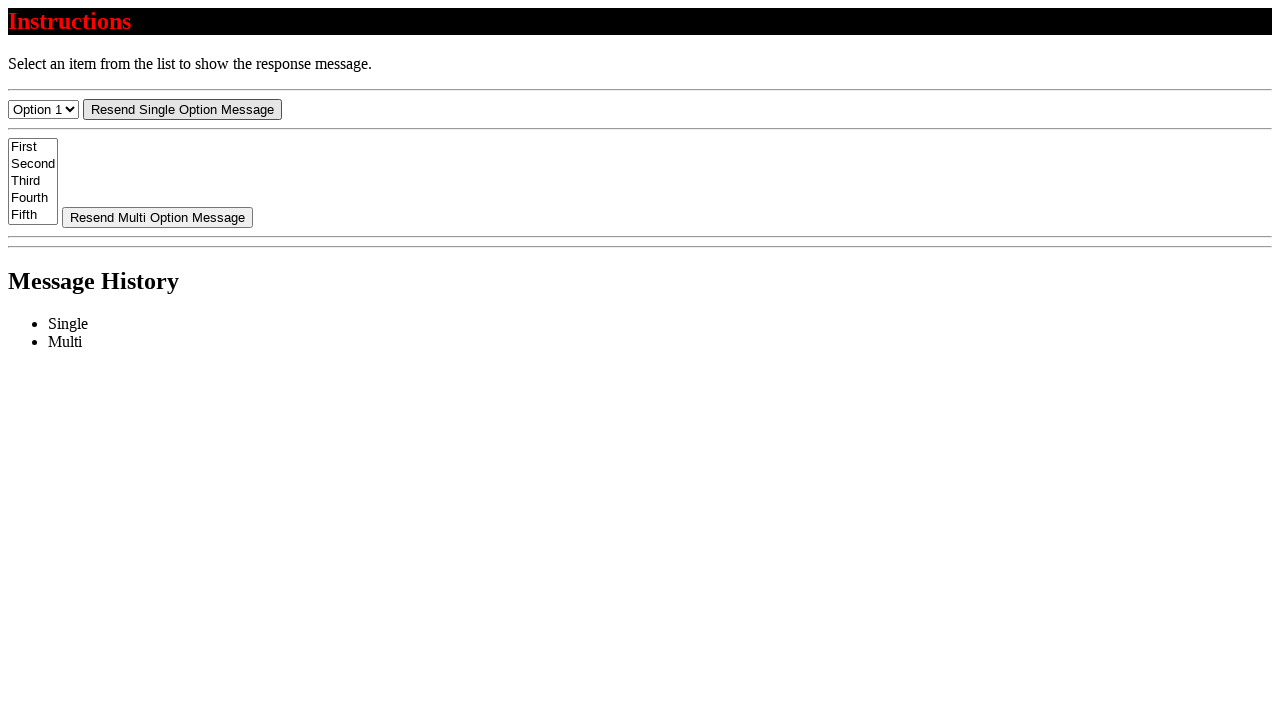

Message element appeared
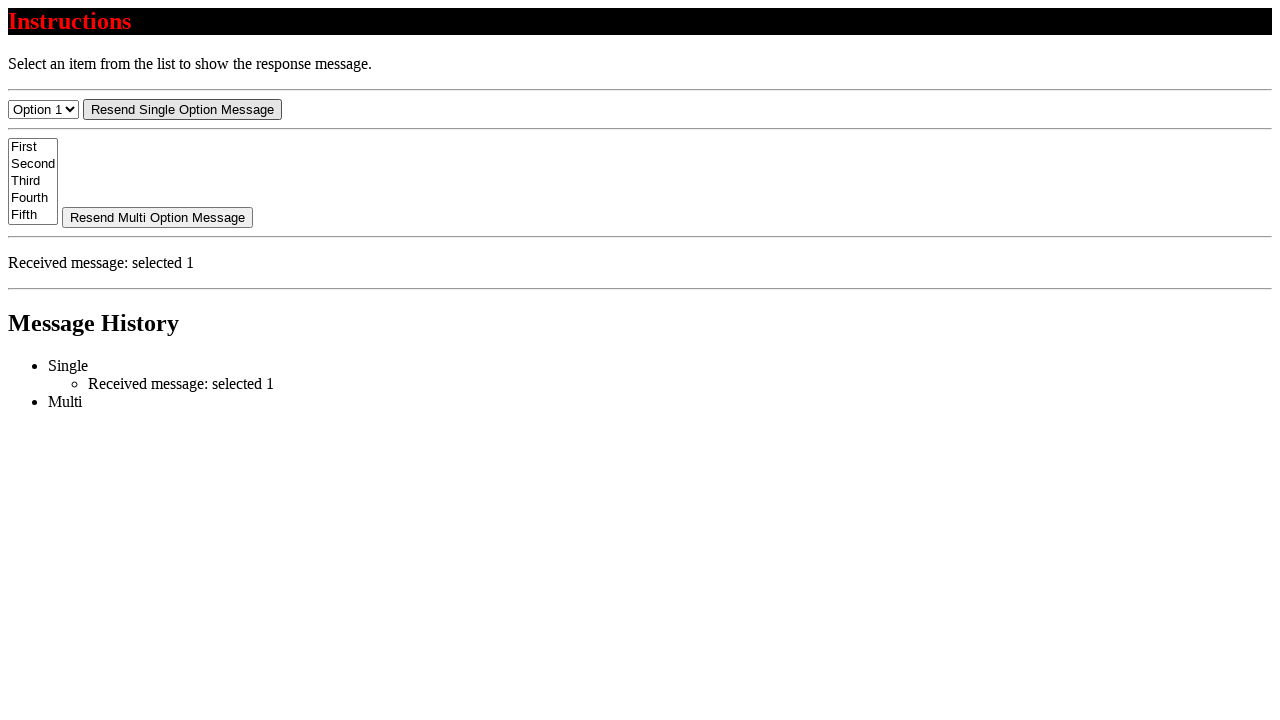

Retrieved message text: 'Received message: selected 1'
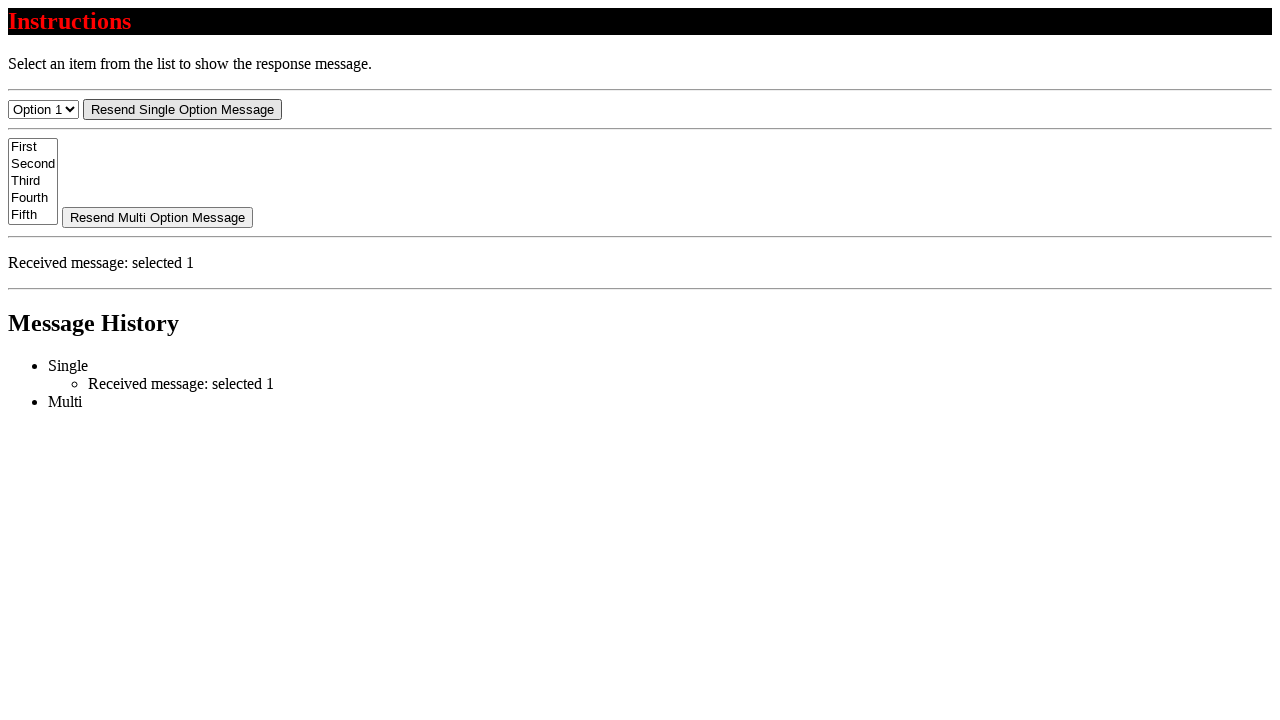

Verified message text matches expected value 'Received message: selected 1'
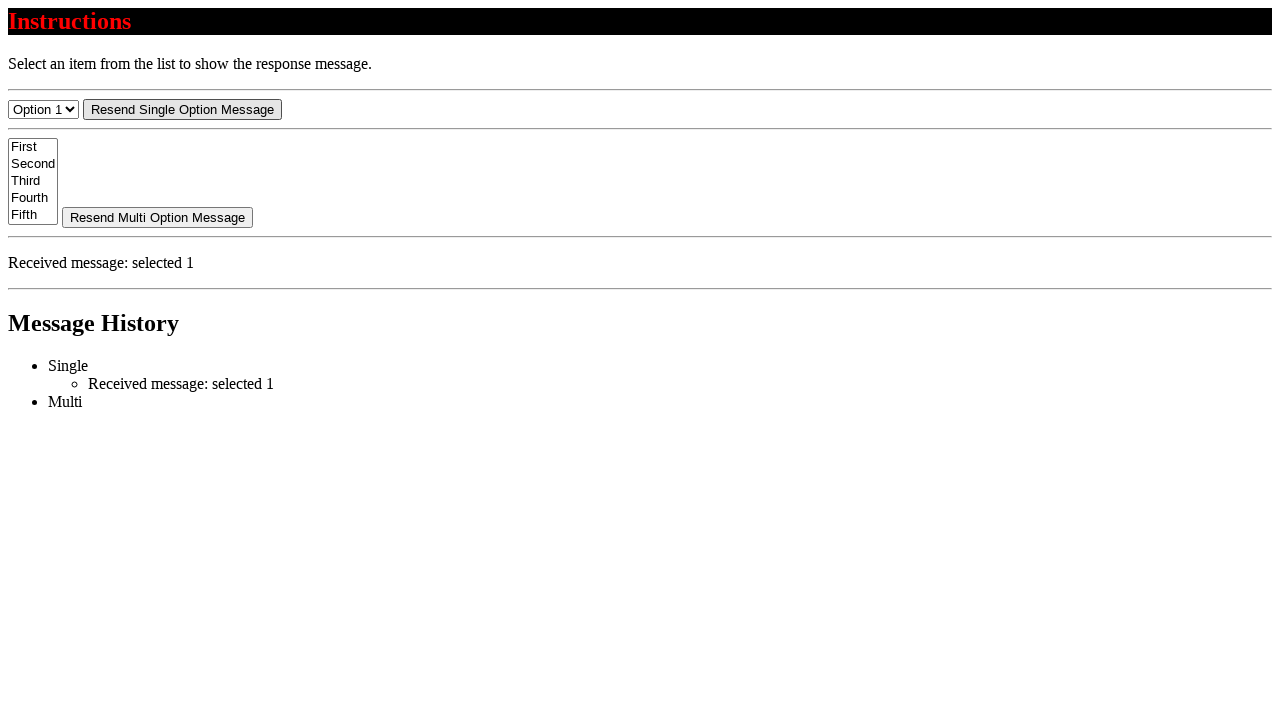

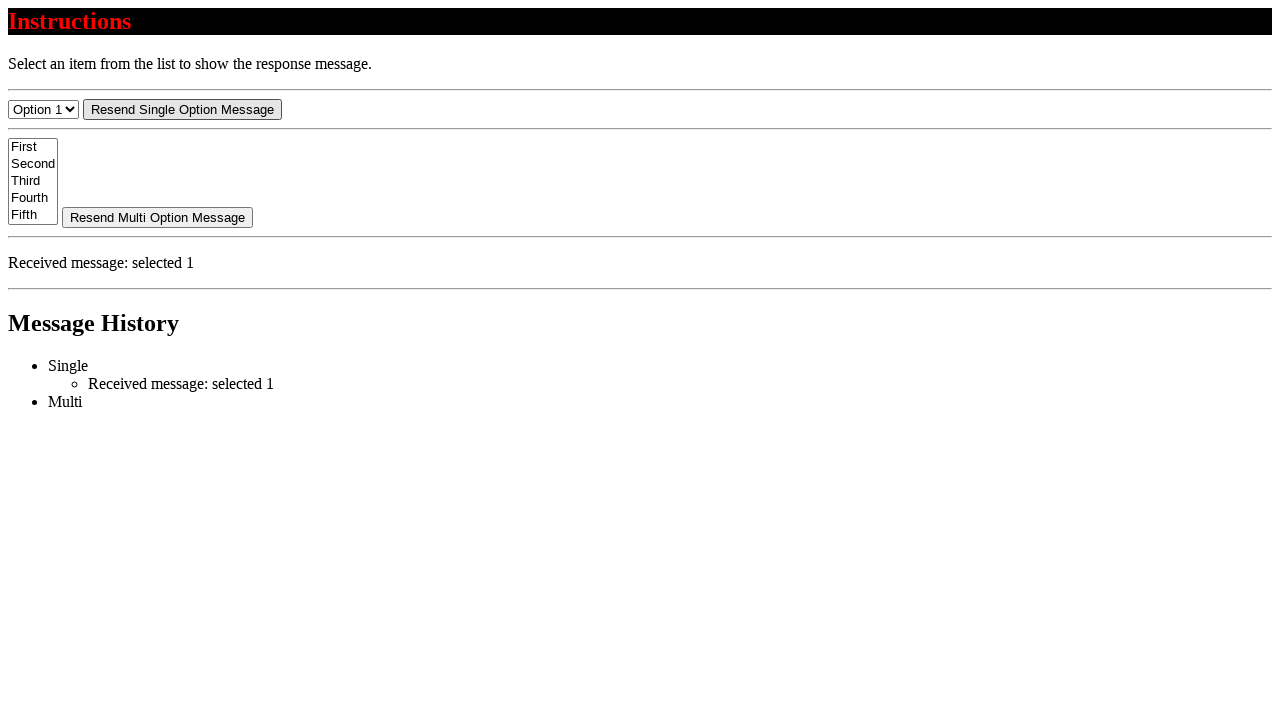